Tests the email input field in DemoQA text box form by entering an email and submitting

Starting URL: https://demoqa.com/text-box

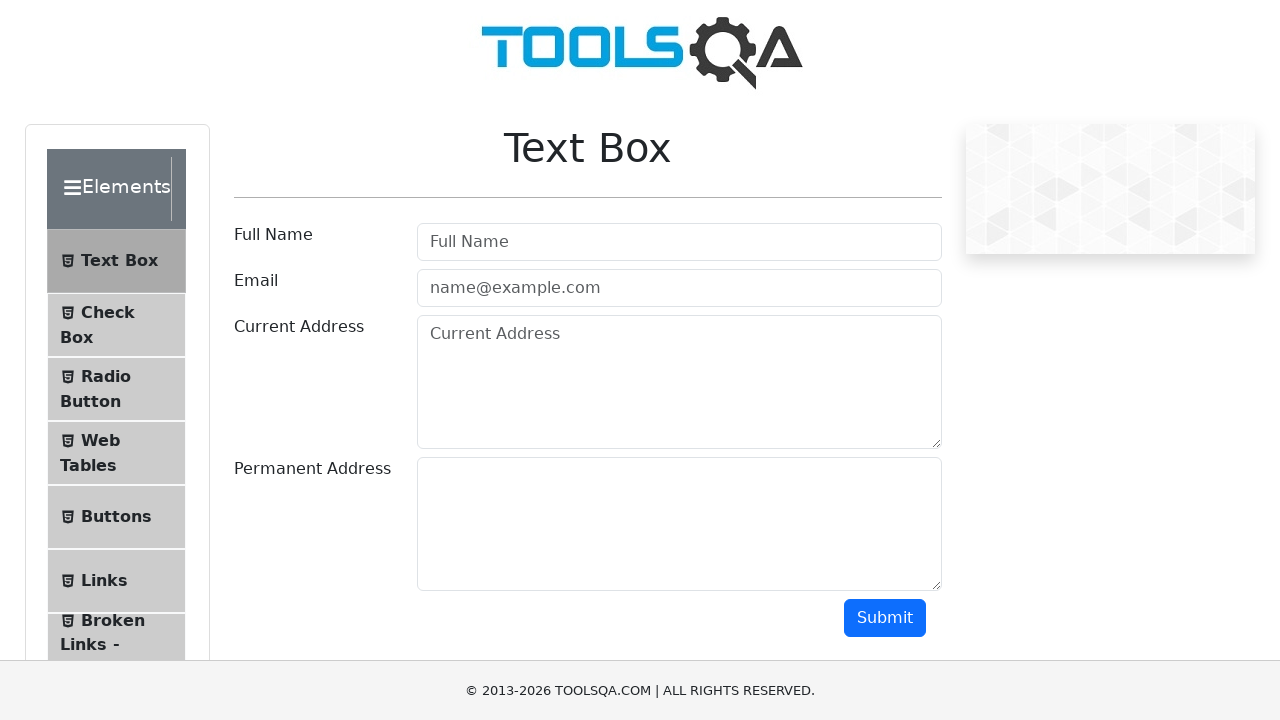

Filled email input field with 'email@gmail.com' on input#userEmail
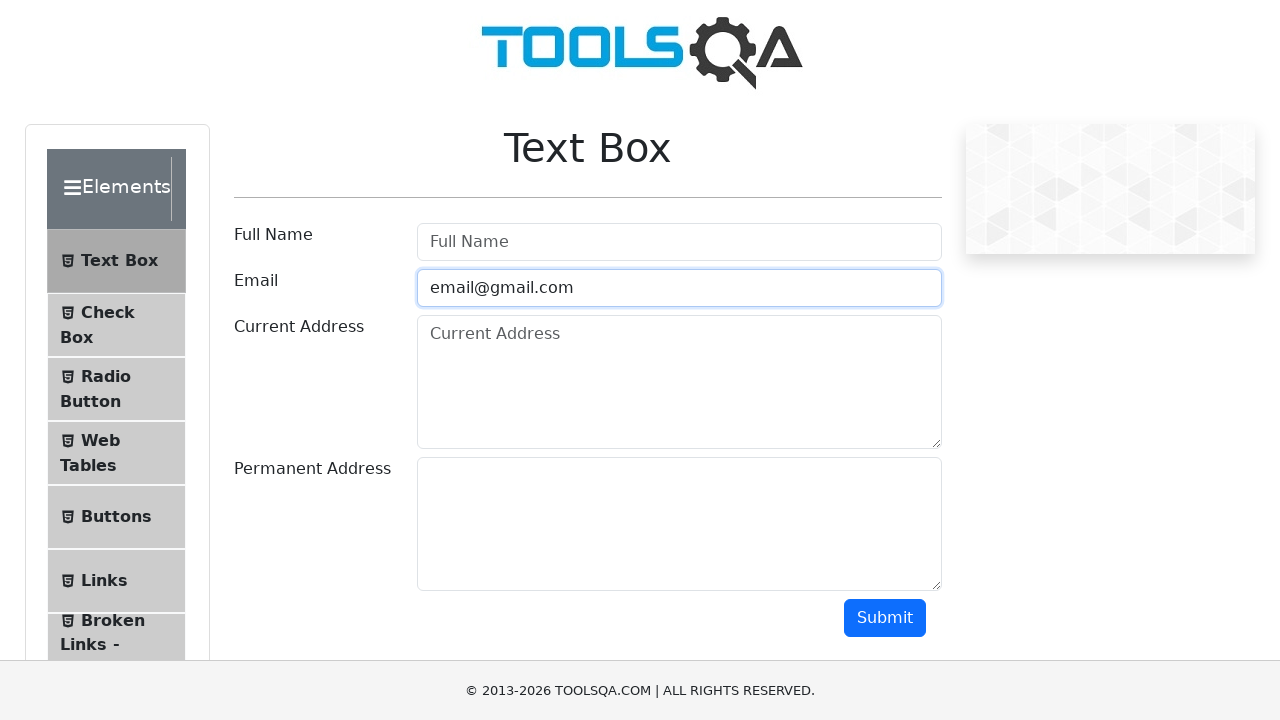

Clicked submit button to submit the form at (885, 618) on button#submit
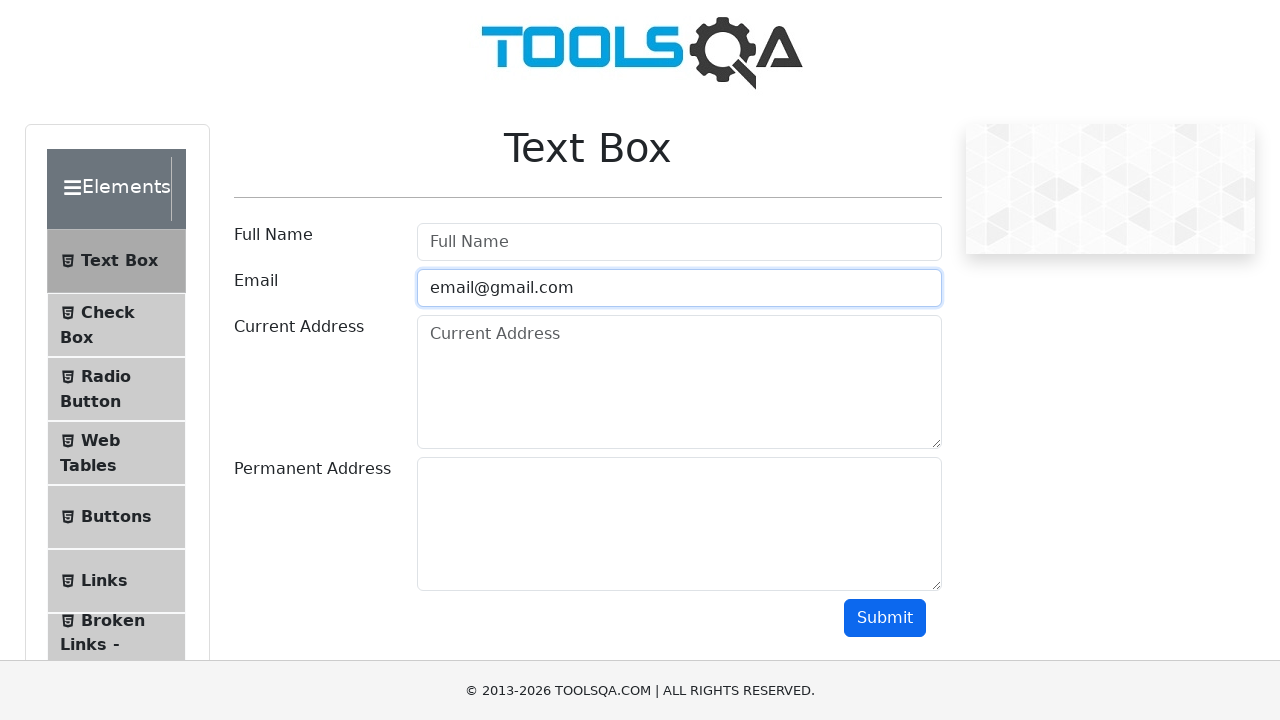

Email output element appeared on the page
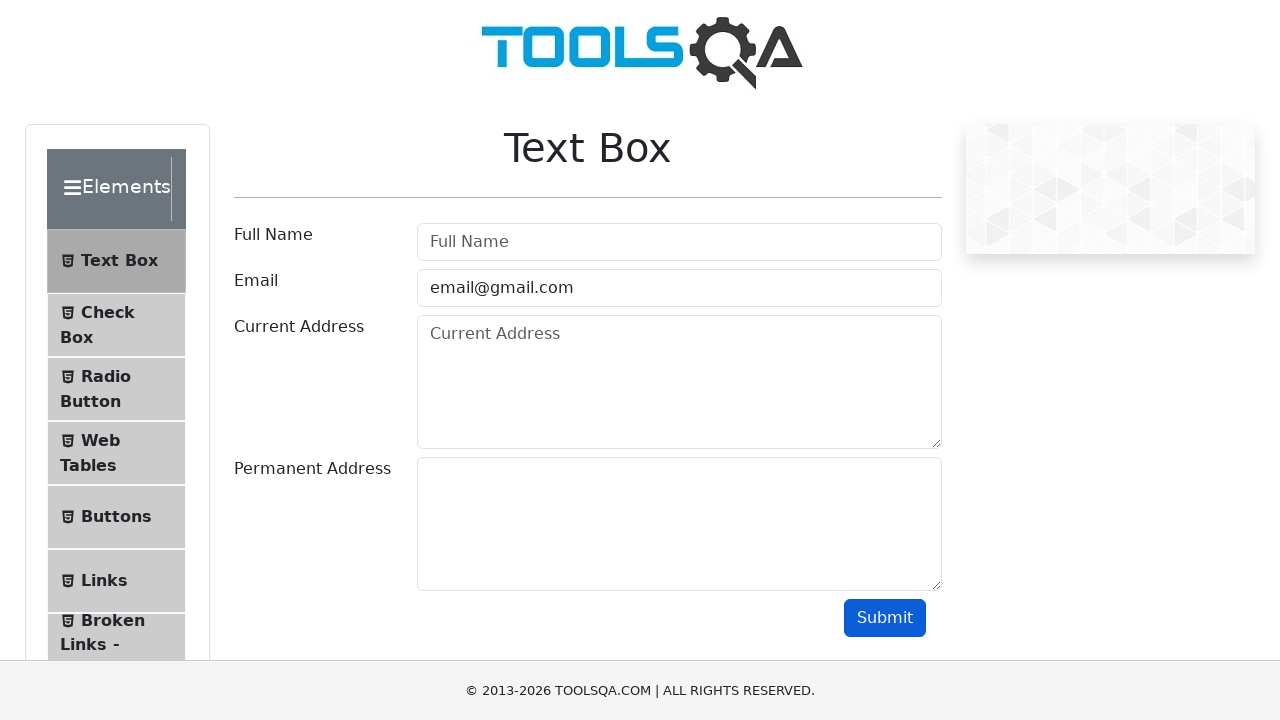

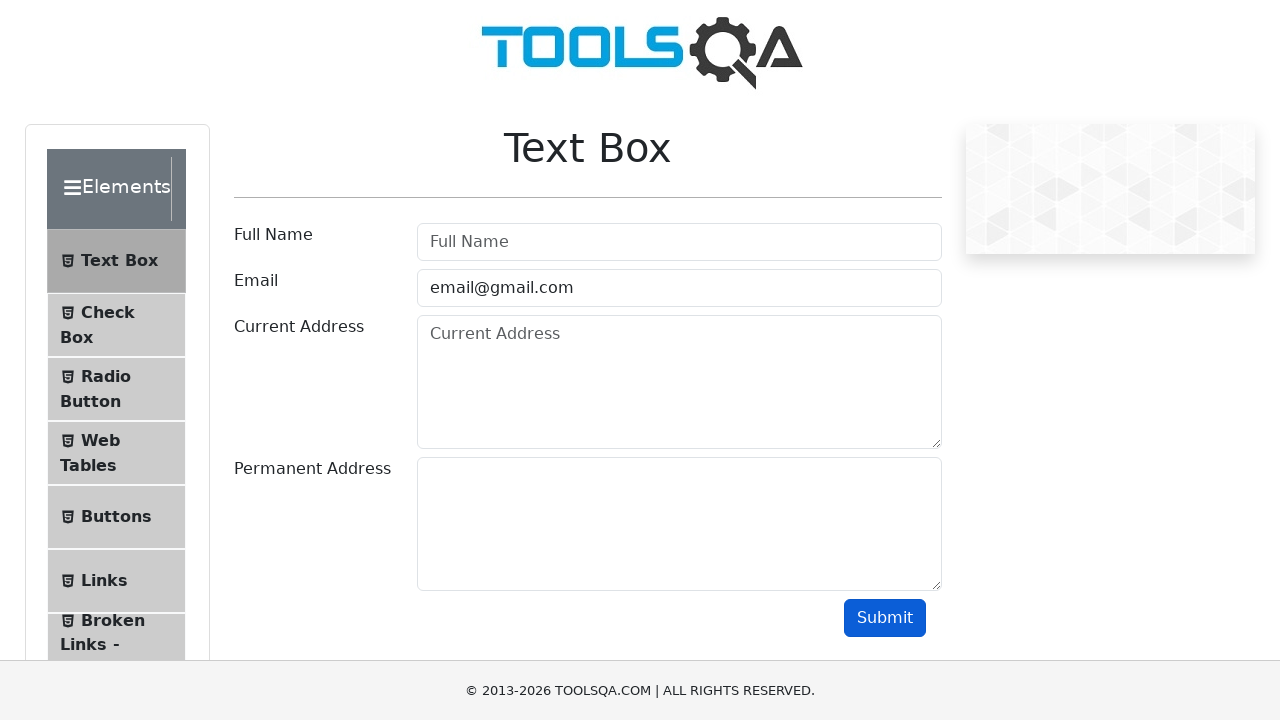